Tests multiple window handling by opening a new window, switching to it, reading text, then switching back to the parent window

Starting URL: https://the-internet.herokuapp.com/

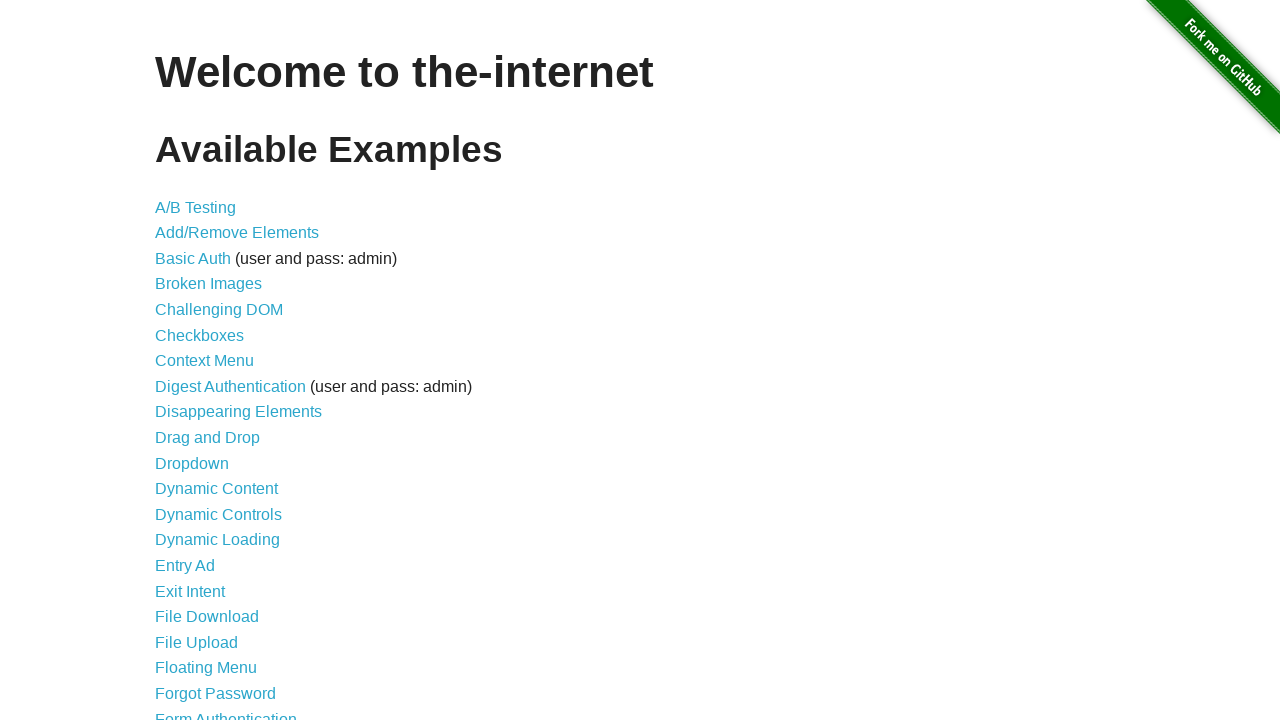

Clicked on Multiple Windows link at (218, 369) on a:has-text('Multiple Windows')
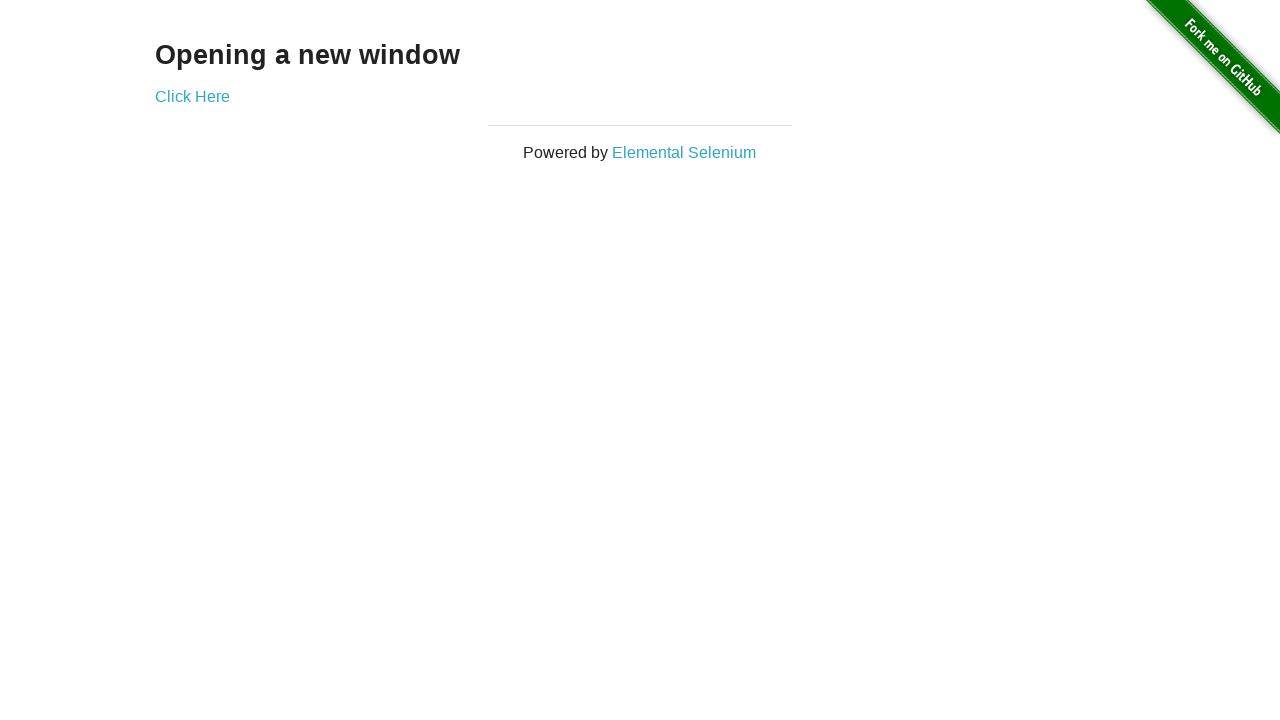

Clicked on Click Here link to open new window at (192, 96) on a:has-text('Click Here')
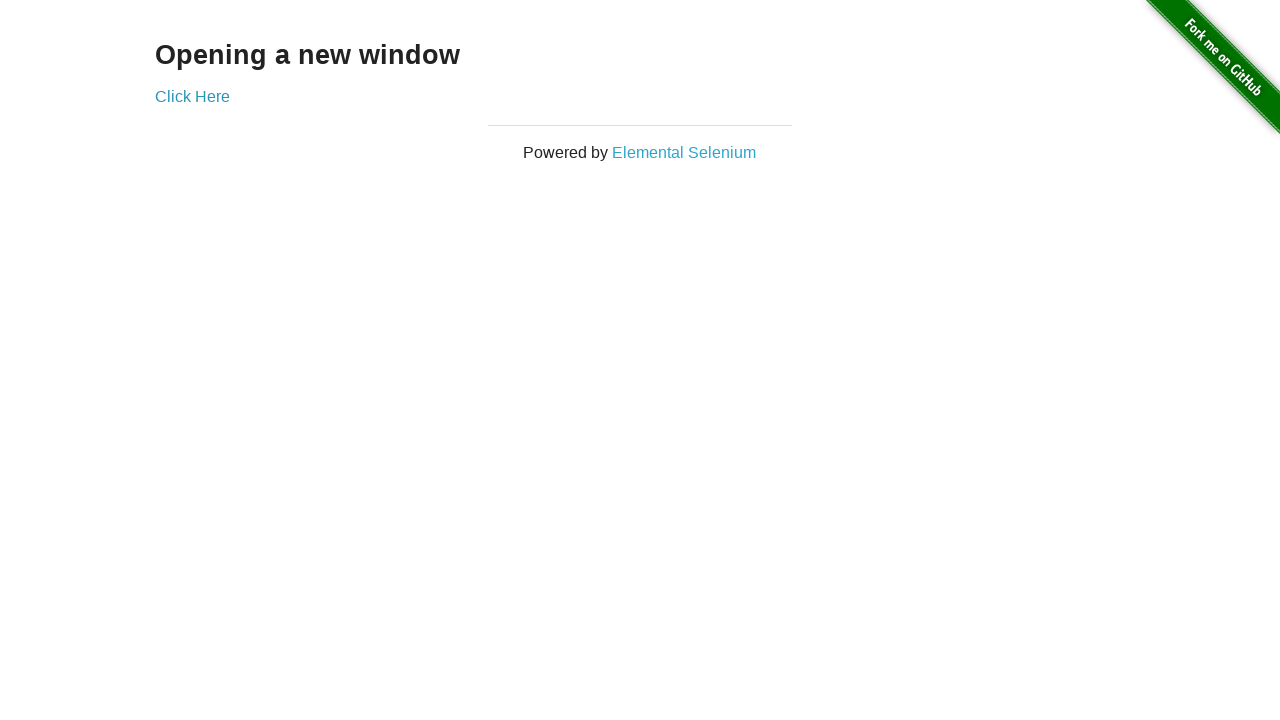

New window opened and captured
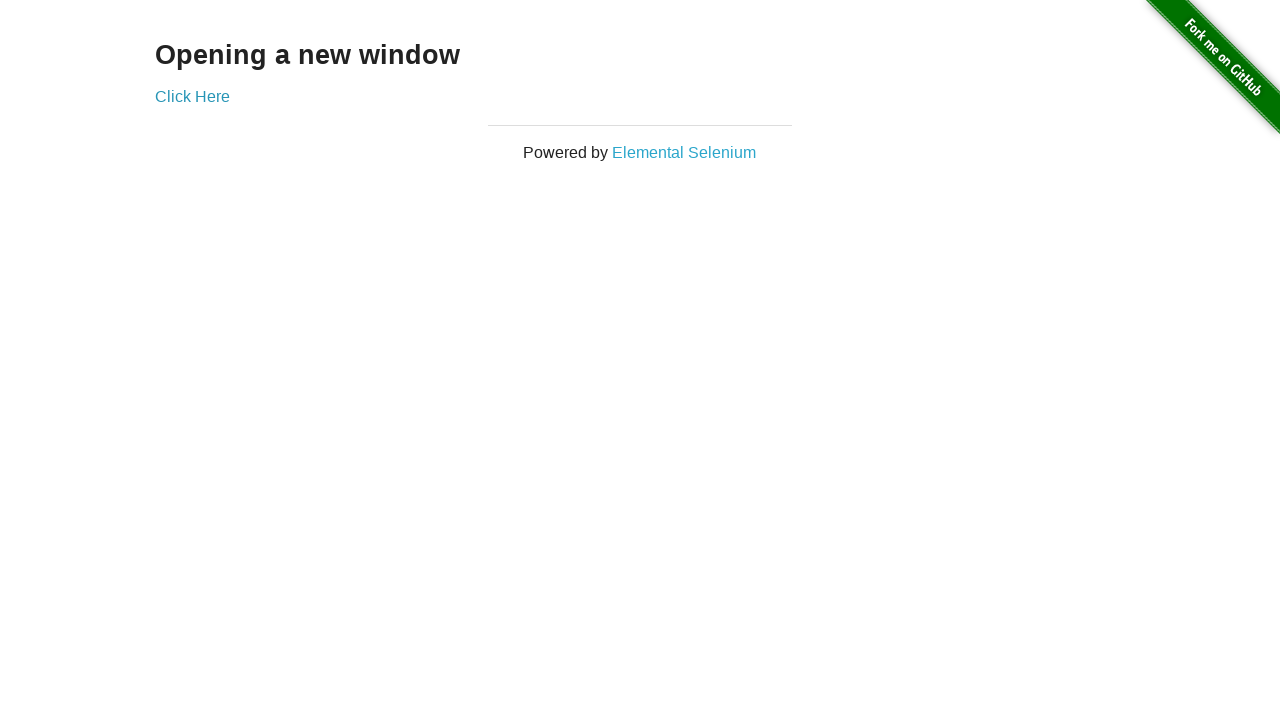

Waited for h3 heading in new window
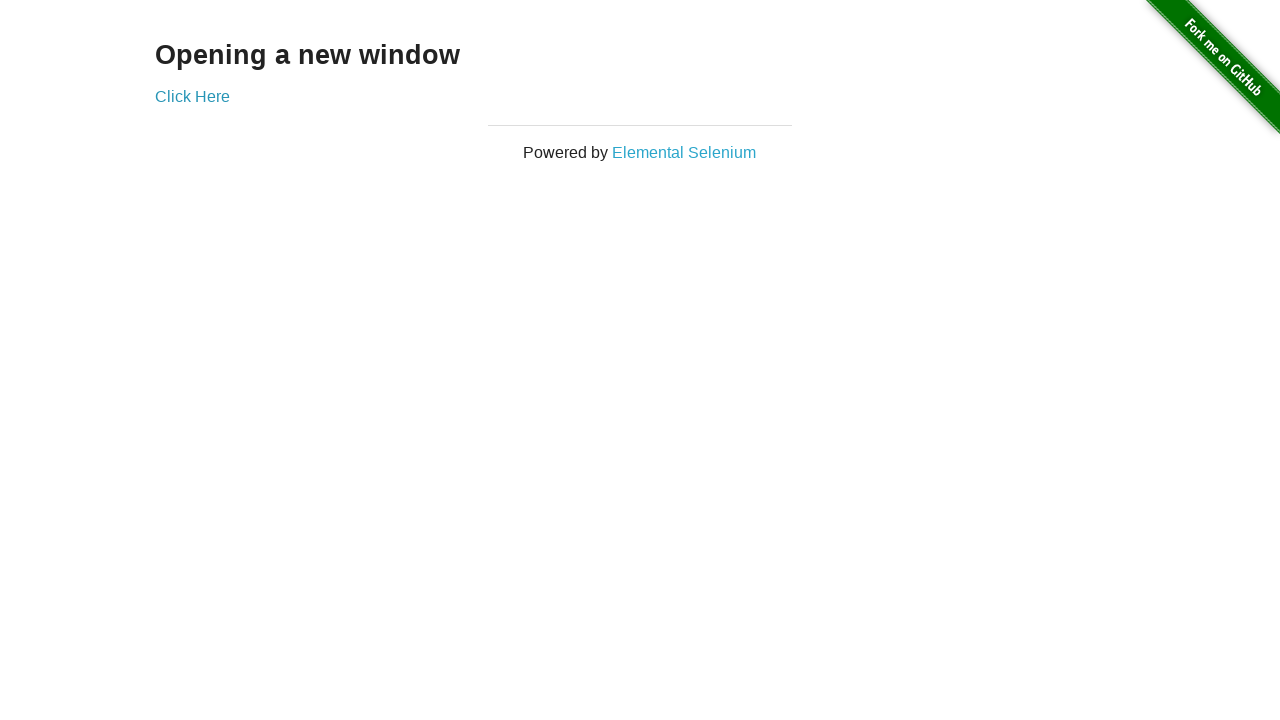

Read and printed text from new window heading
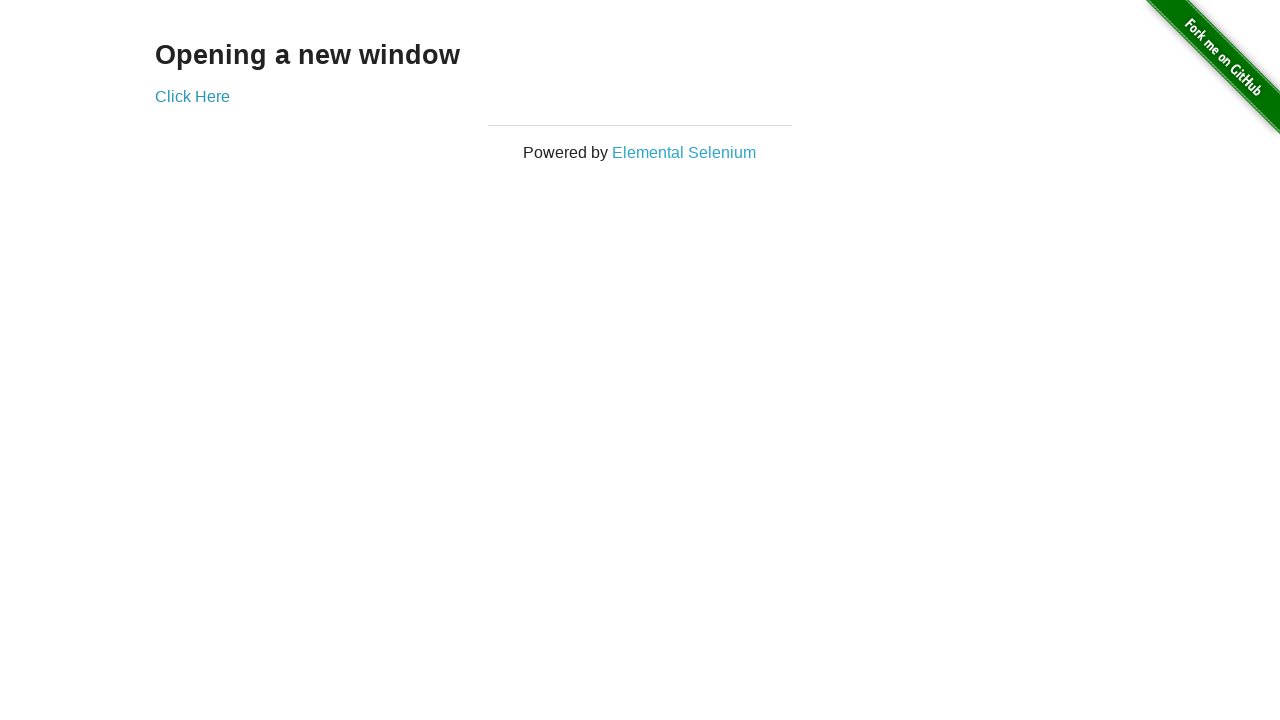

Read and printed text from parent window heading
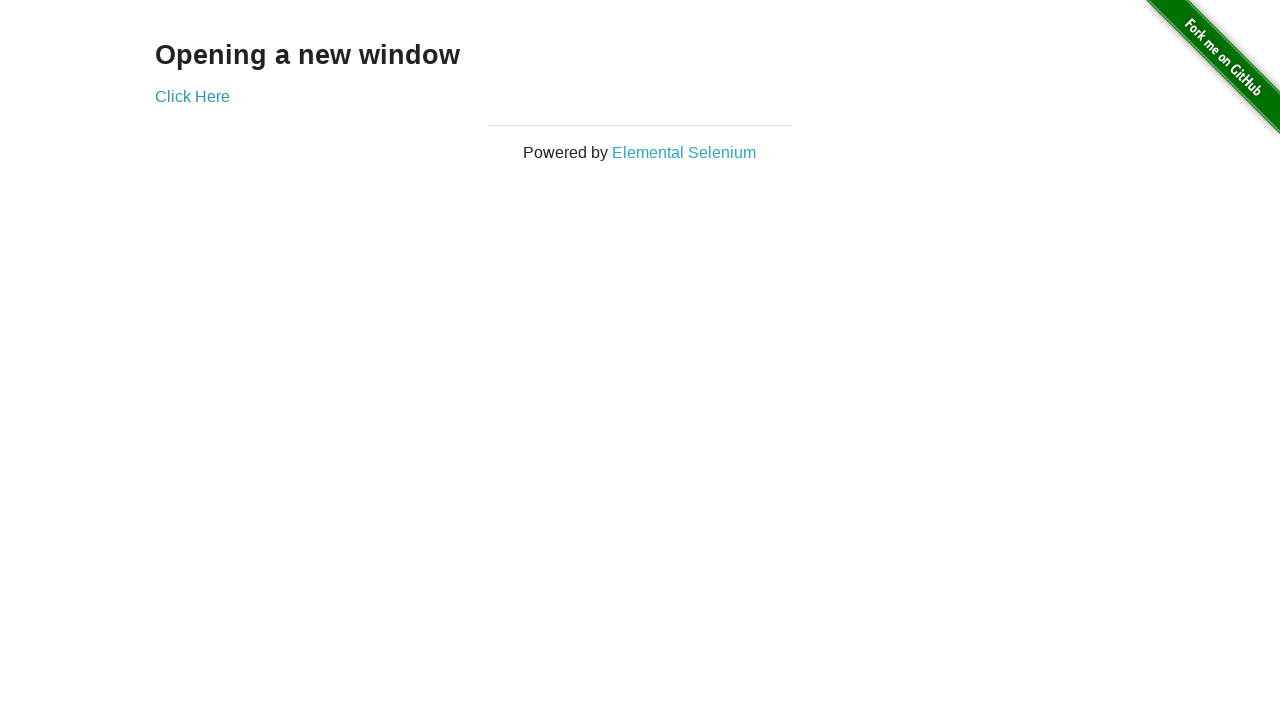

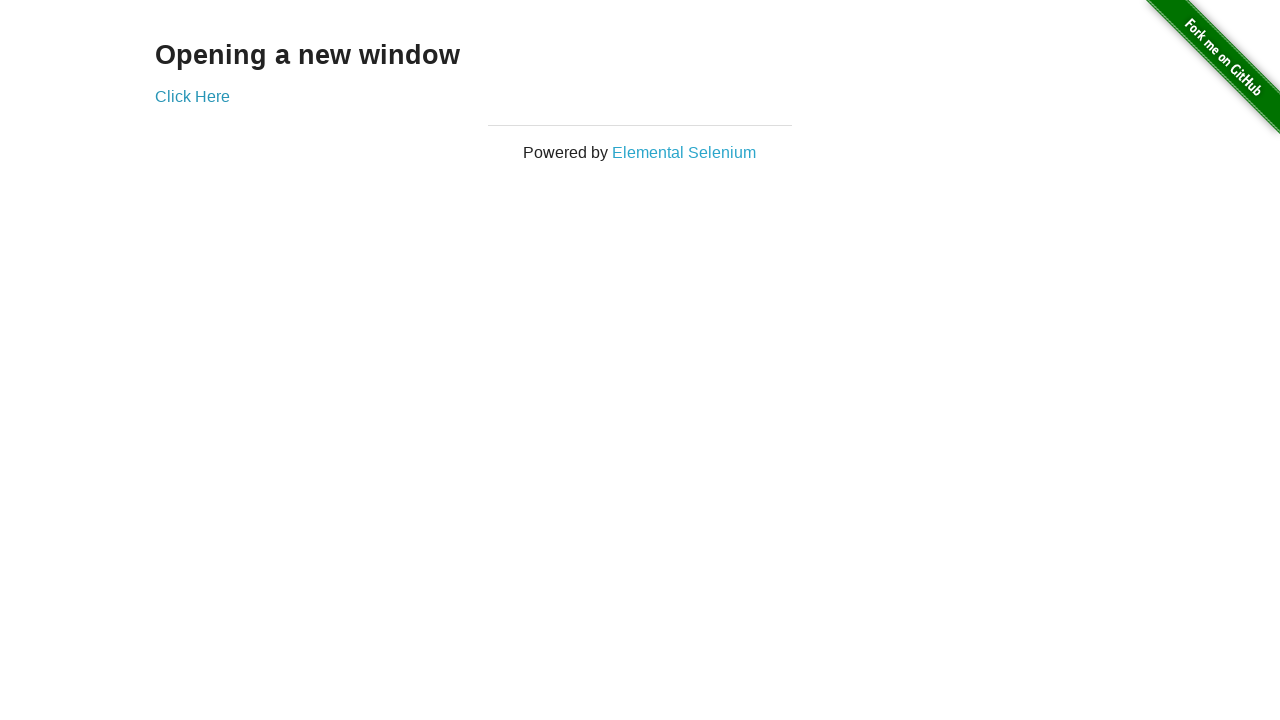